Navigates to Flipkart homepage, dismisses the login popup modal by pressing Escape, and scrolls to the middle of the page using JavaScript.

Starting URL: https://www.flipkart.com

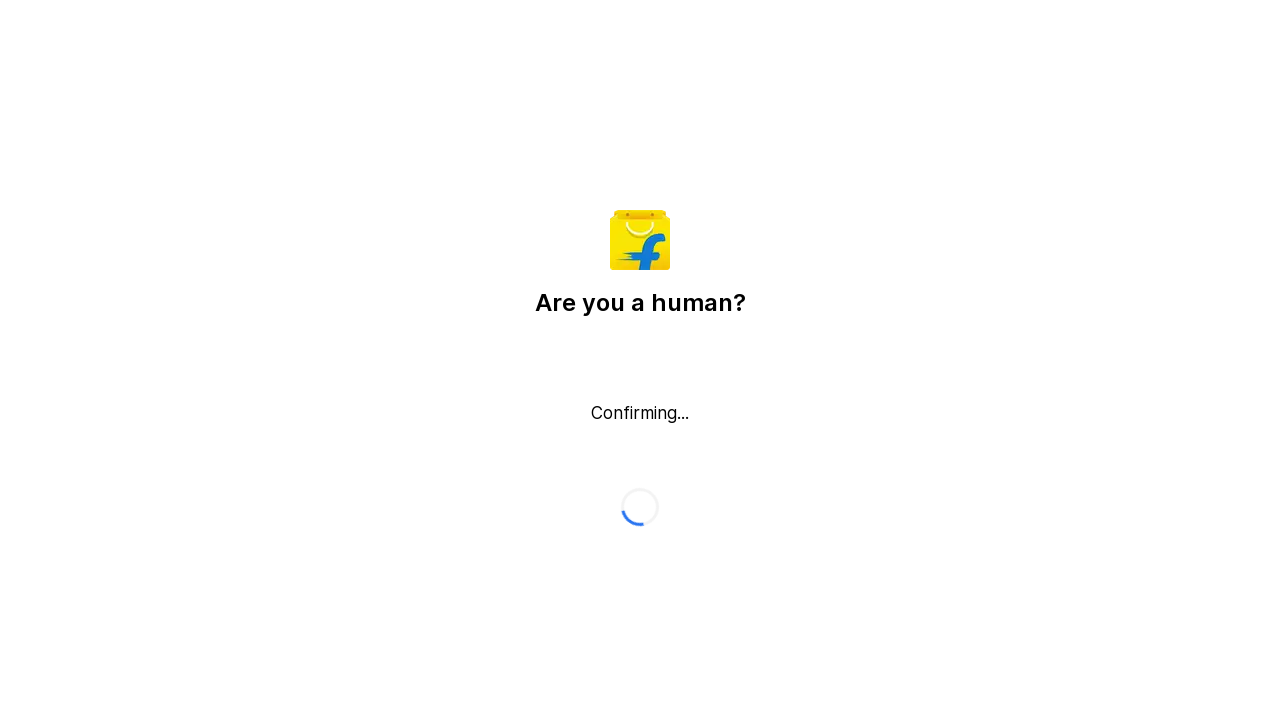

Navigated to Flipkart homepage
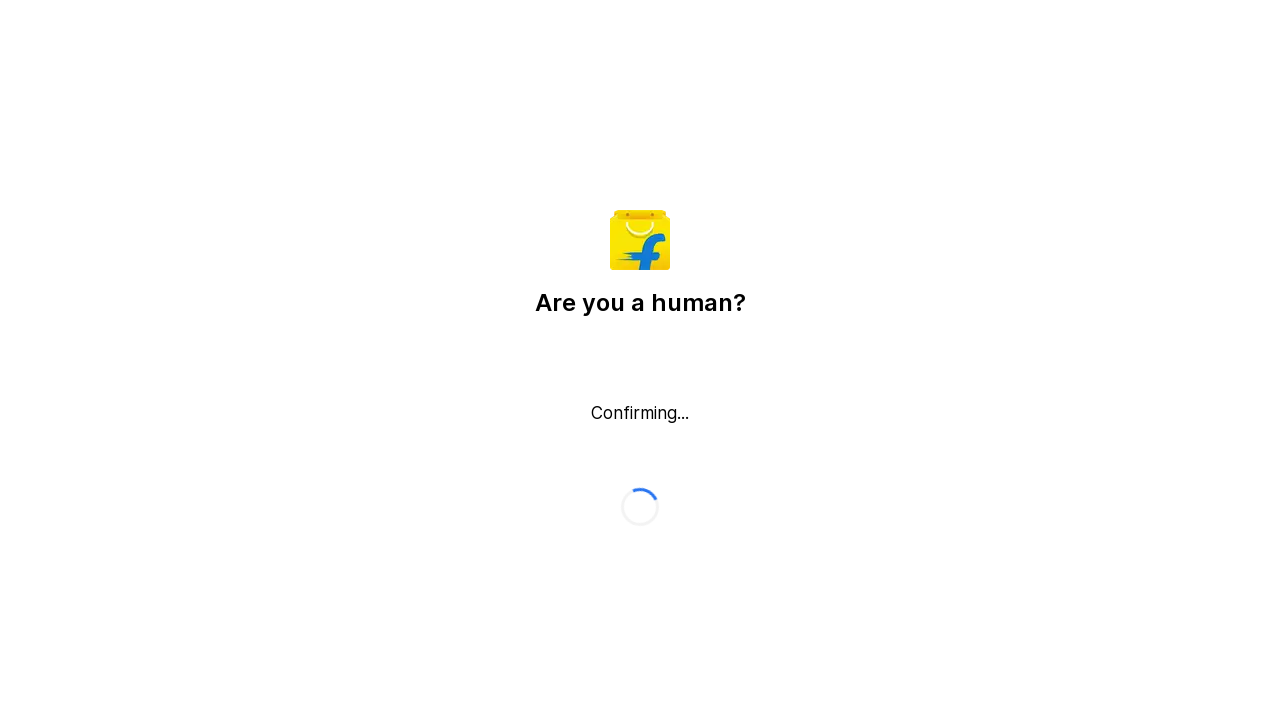

Pressed Escape key to dismiss login popup modal
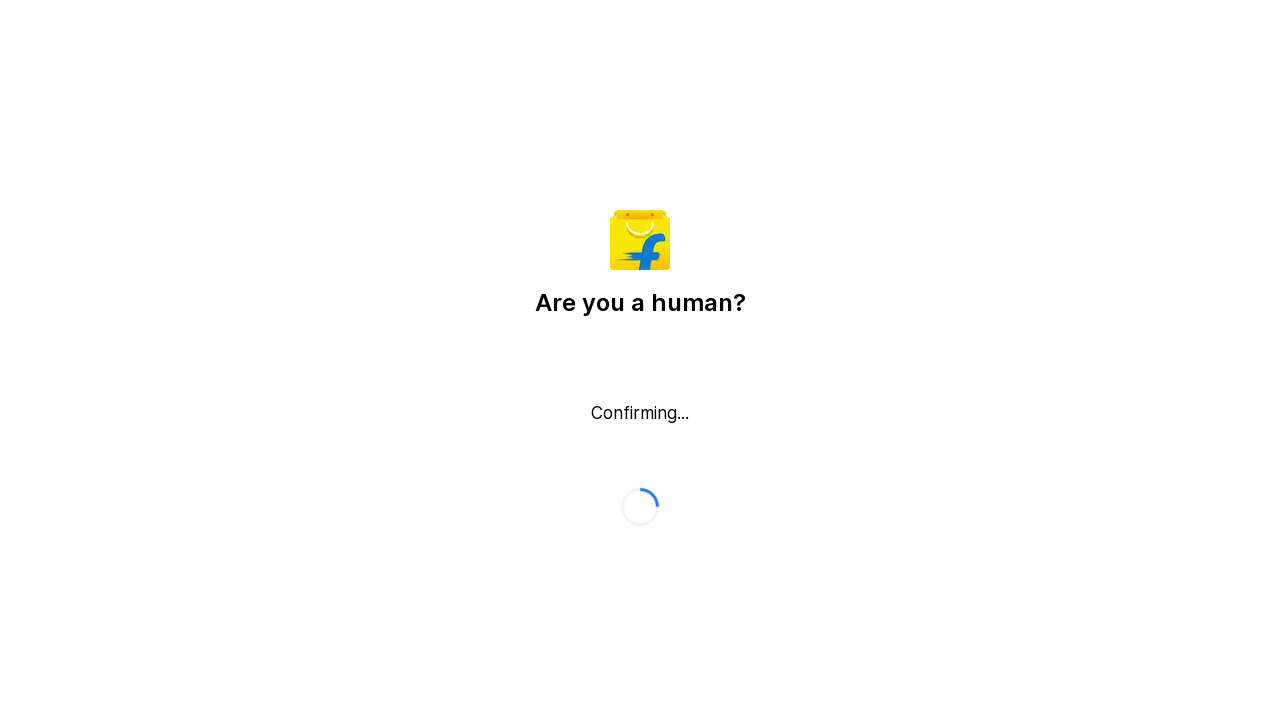

Waited 500ms for popup to close
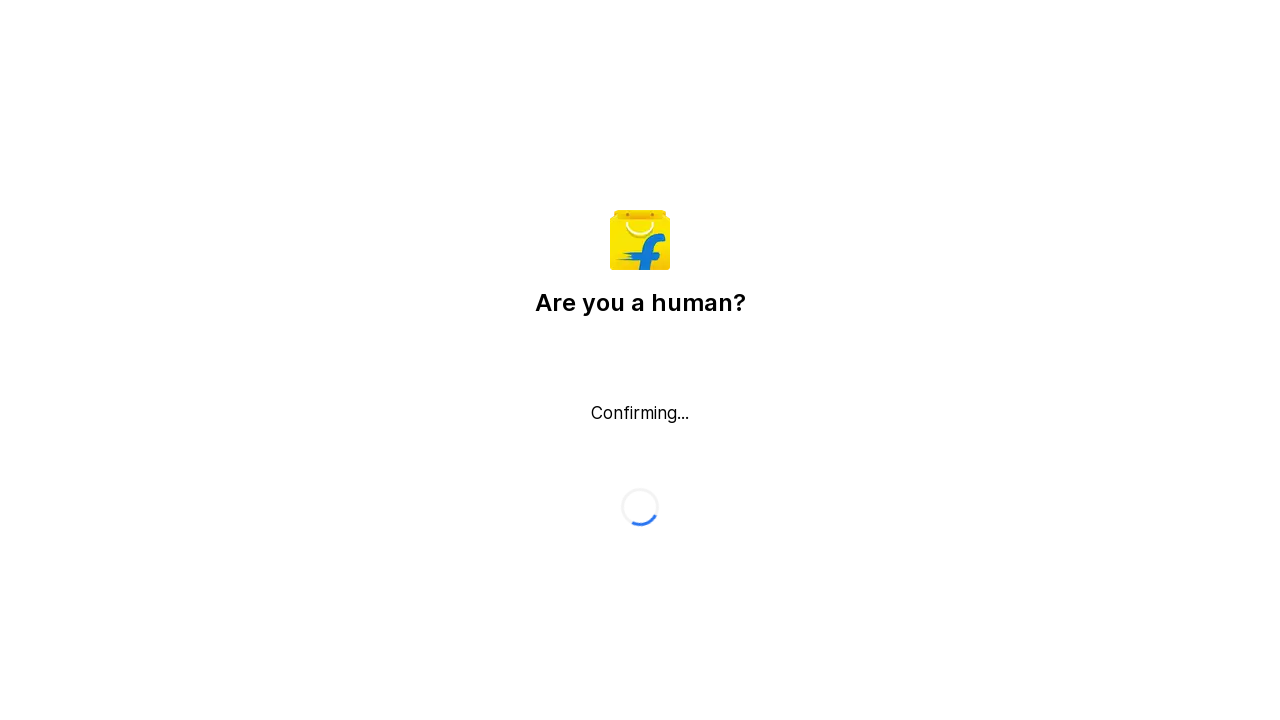

Scrolled to the middle of the page using JavaScript
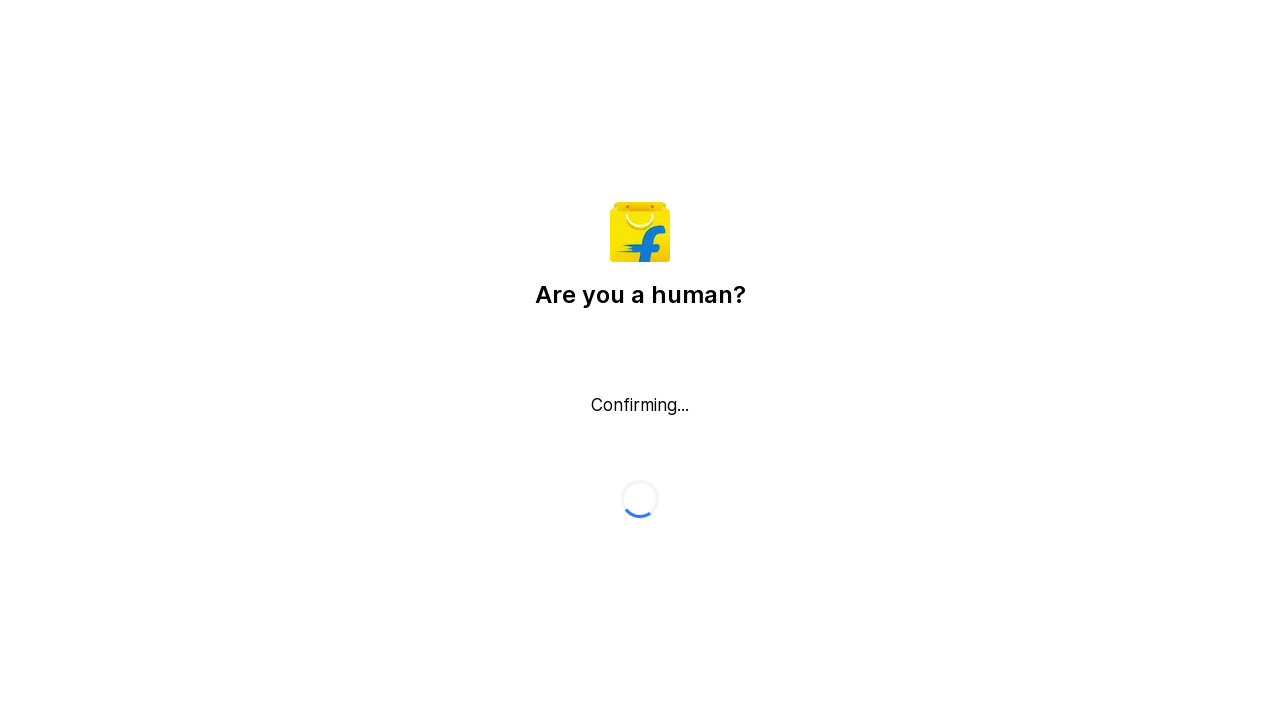

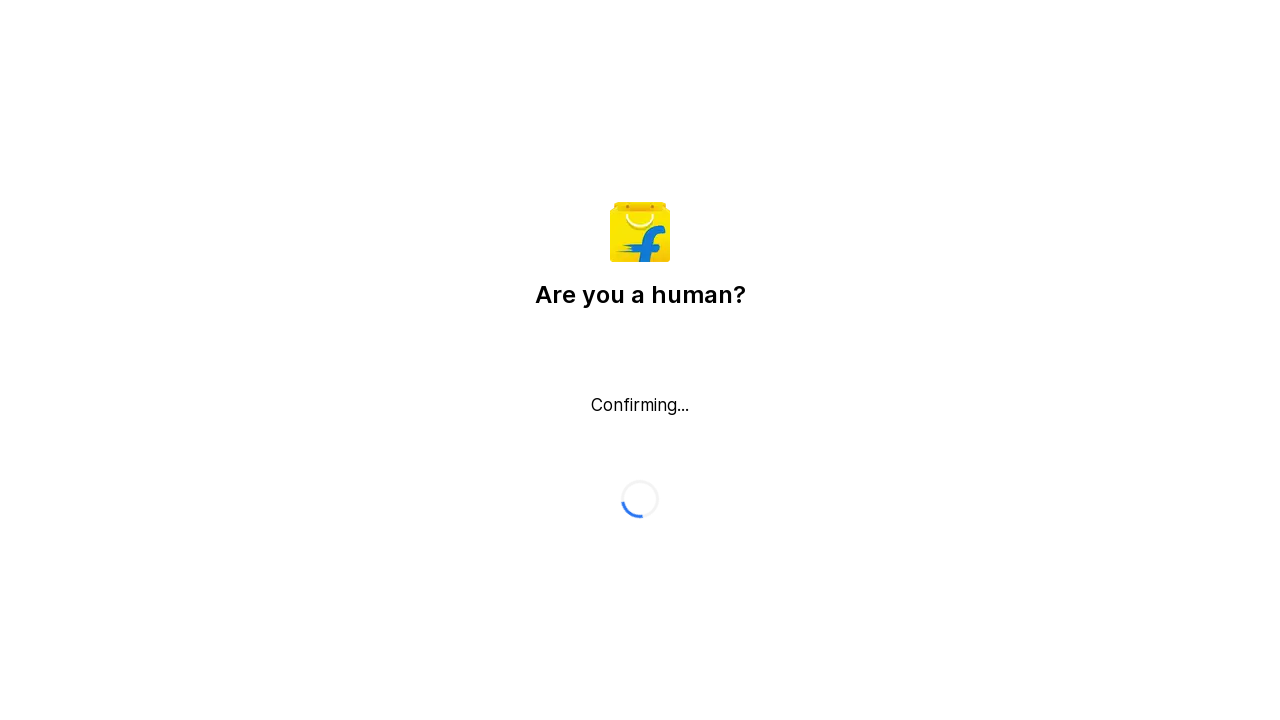